Tests the DemoQA practice form by navigating to the Forms section, filling out personal information (first name, last name, email, gender, phone number), submitting the form, and verifying the success message and submitted data.

Starting URL: https://demoqa.com/

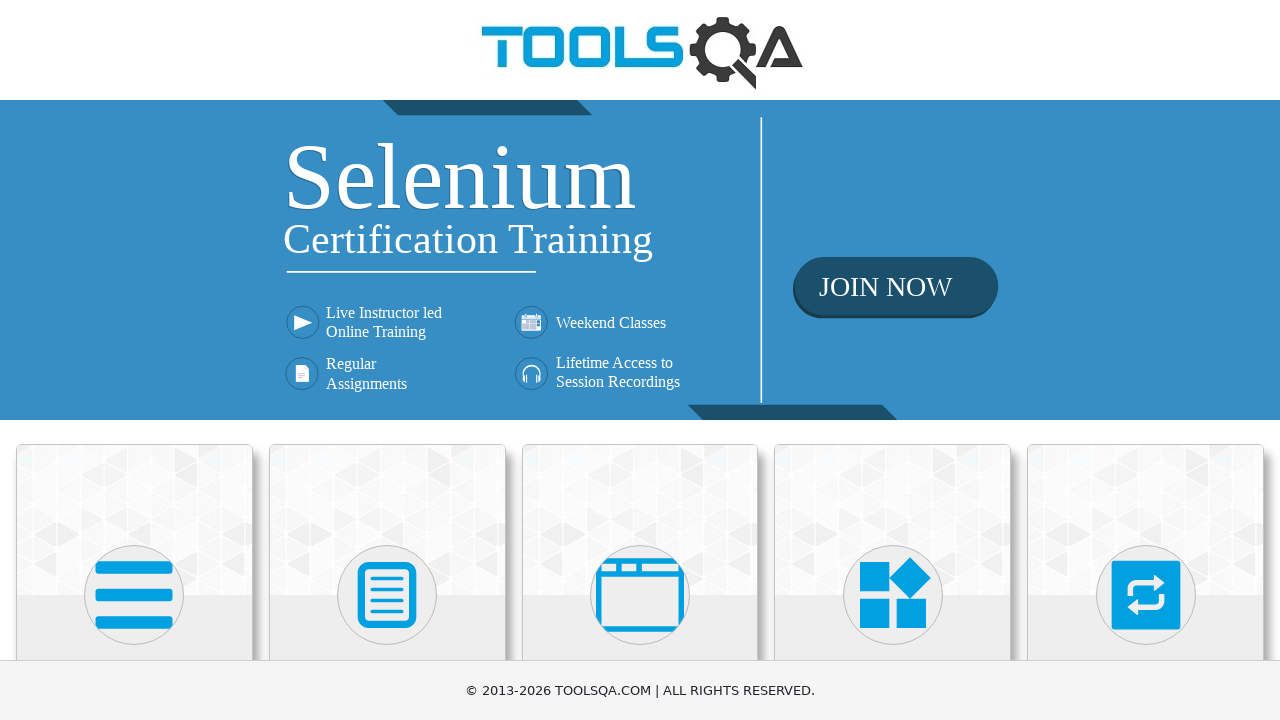

Clicked on Forms card at (387, 360) on xpath=//h5[text()='Forms']
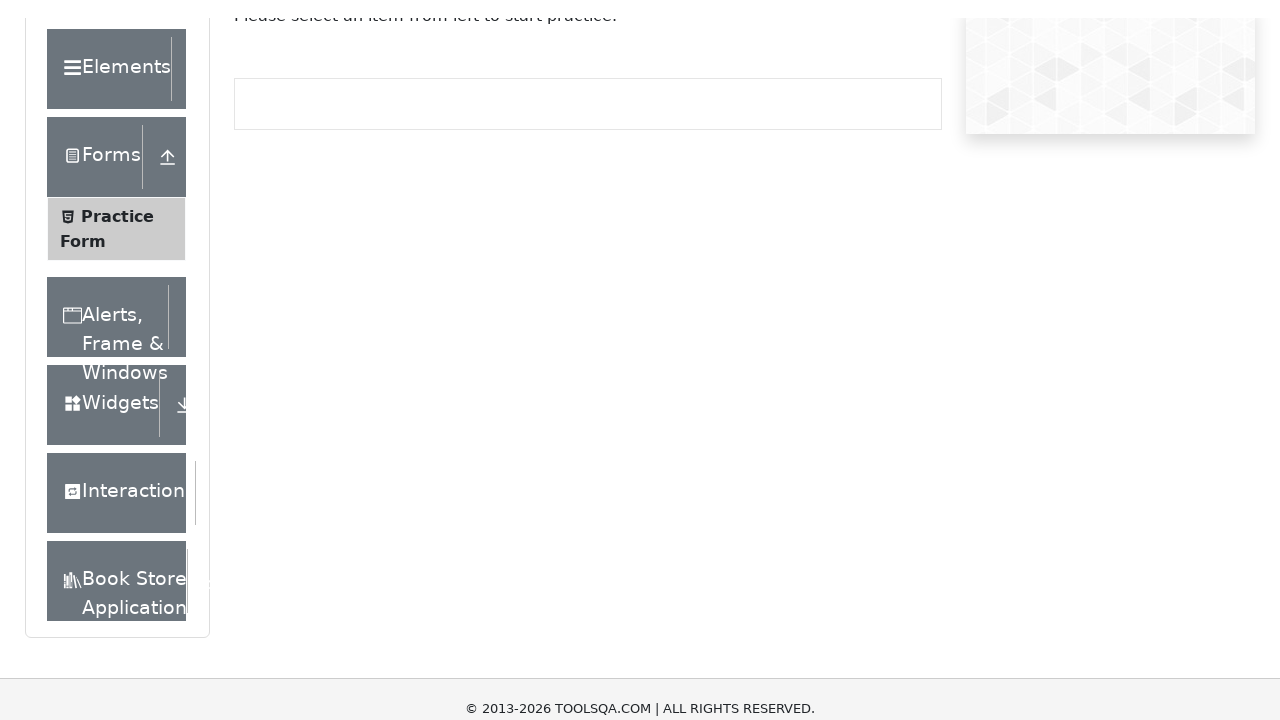

Clicked on Practice Form menu item at (117, 336) on xpath=//span[text()='Practice Form']
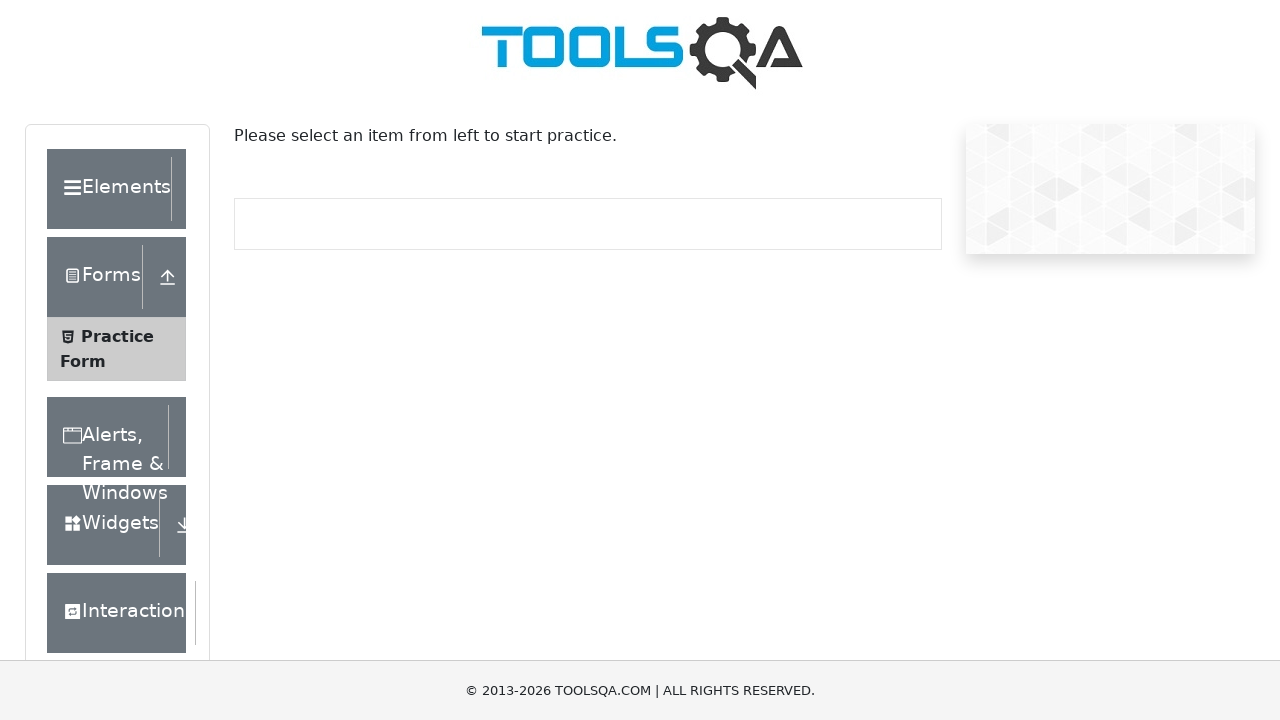

Filled first name field with 'MARINA' on #firstName
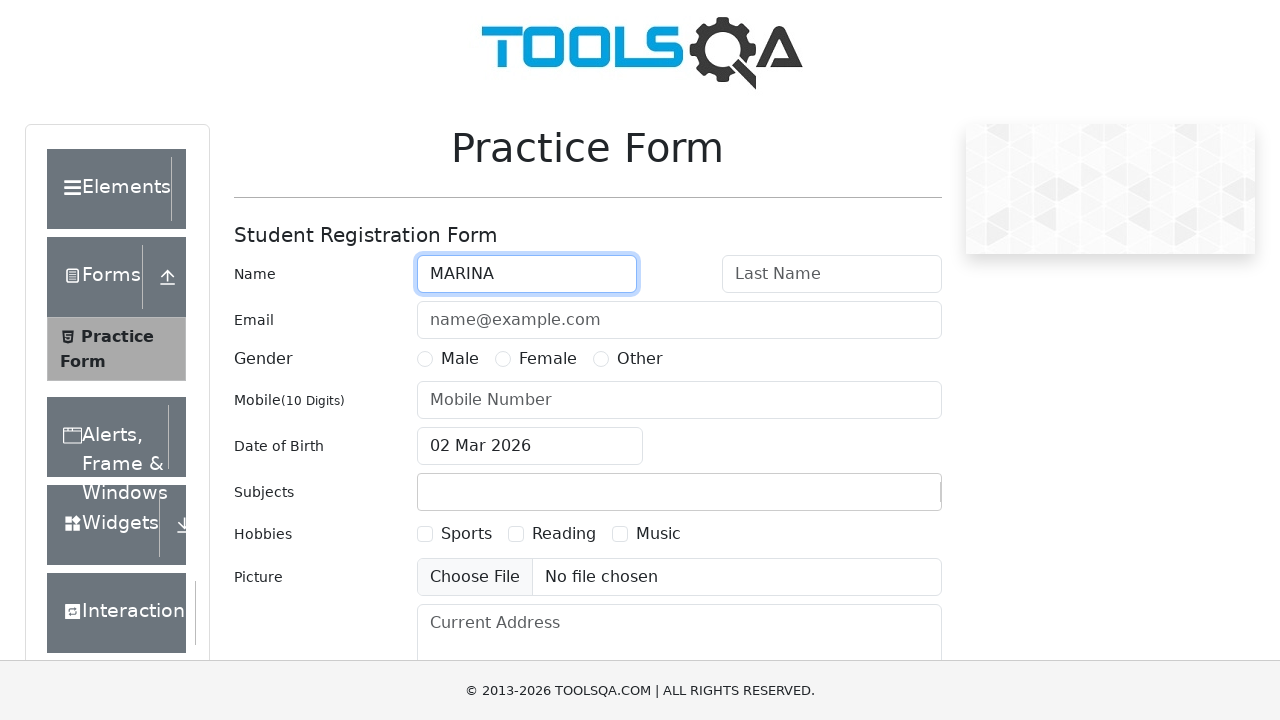

Filled last name field with 'IVANOV' on #lastName
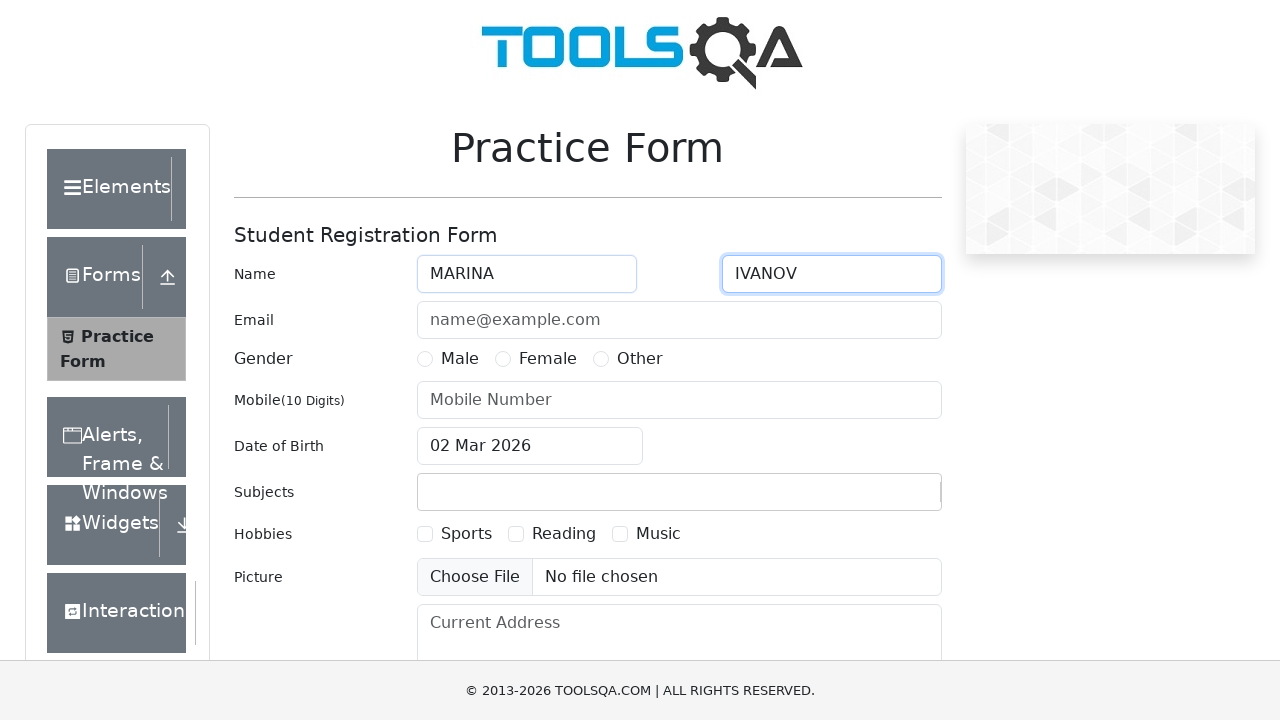

Filled email field with 'ALEX@IVANOV.COM' on #userEmail
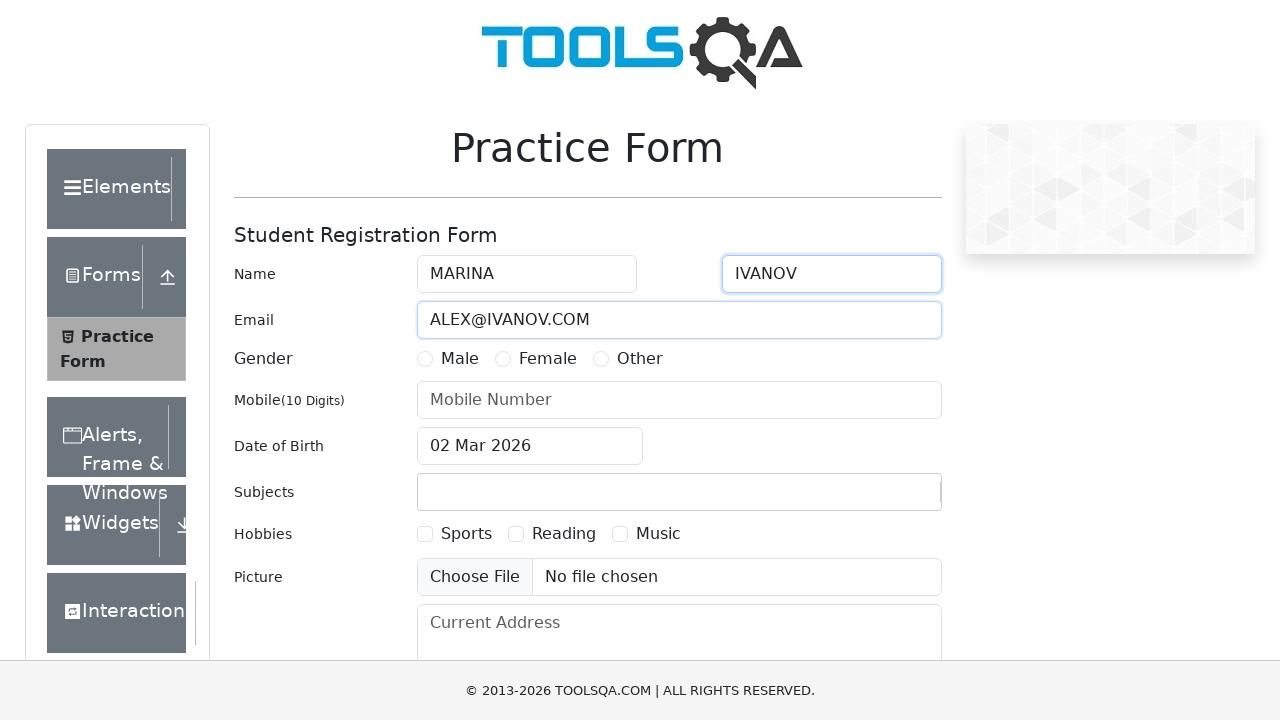

Selected Female gender option at (640, 359) on xpath=//div[@id='genterWrapper']//label[contains(@for,'gender-radio-3')]
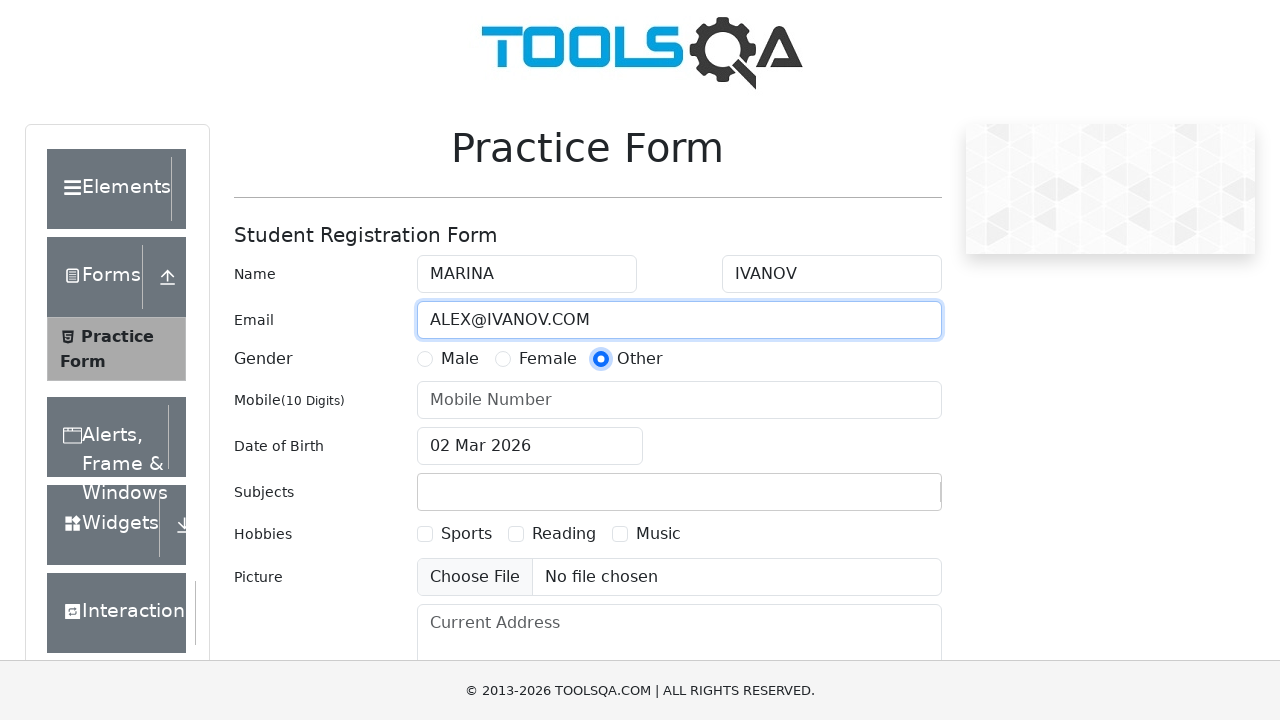

Filled phone number field with '1234567890' on #userNumber
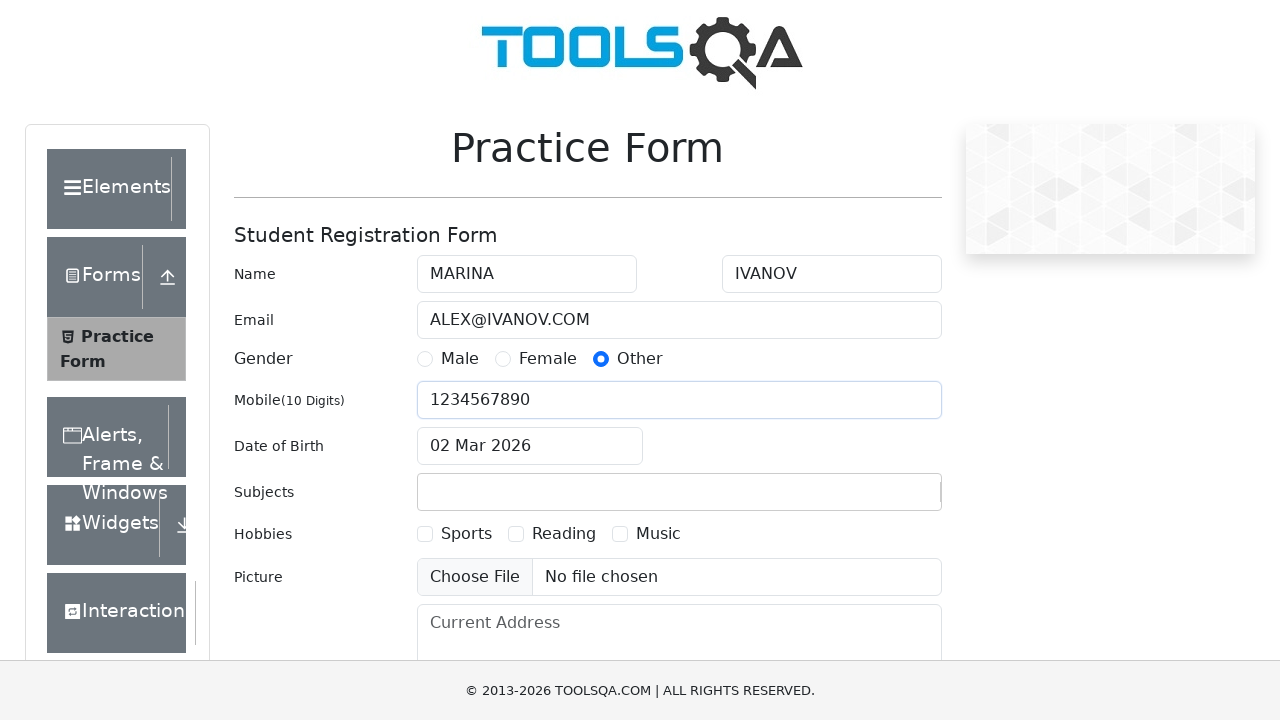

Scrolled to bottom of form page
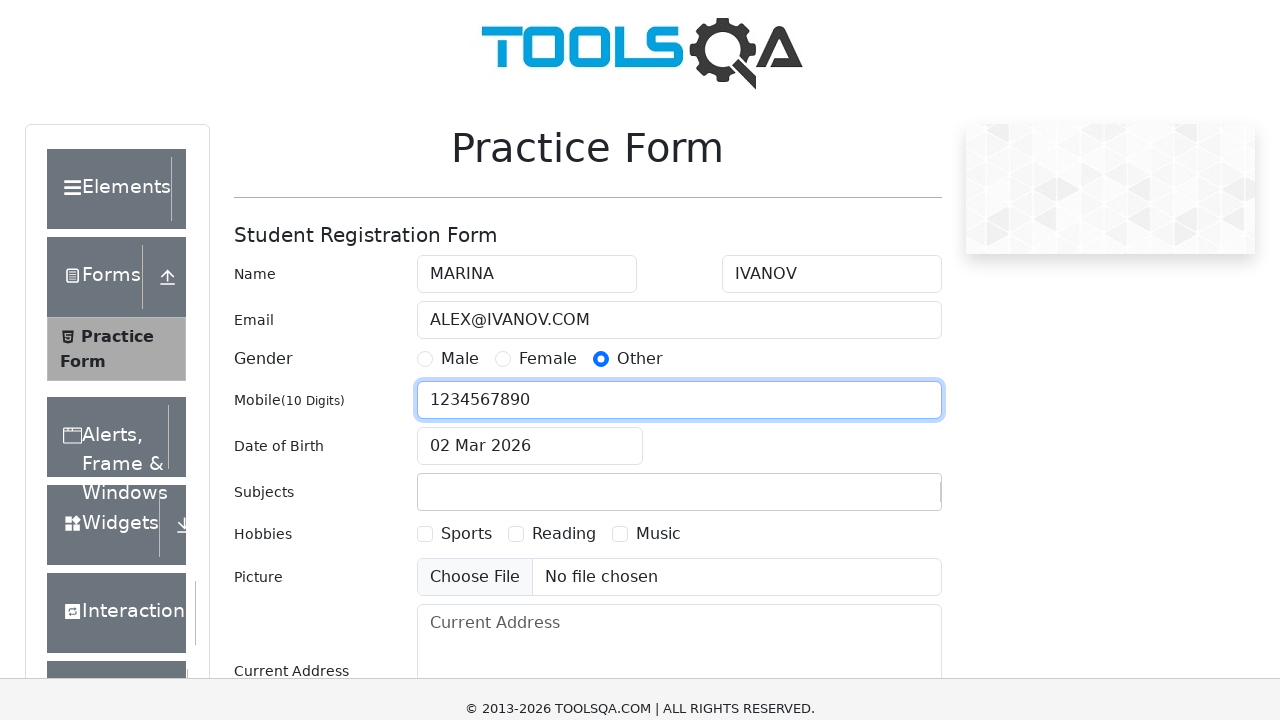

Clicked submit button to submit the form at (885, 499) on #submit
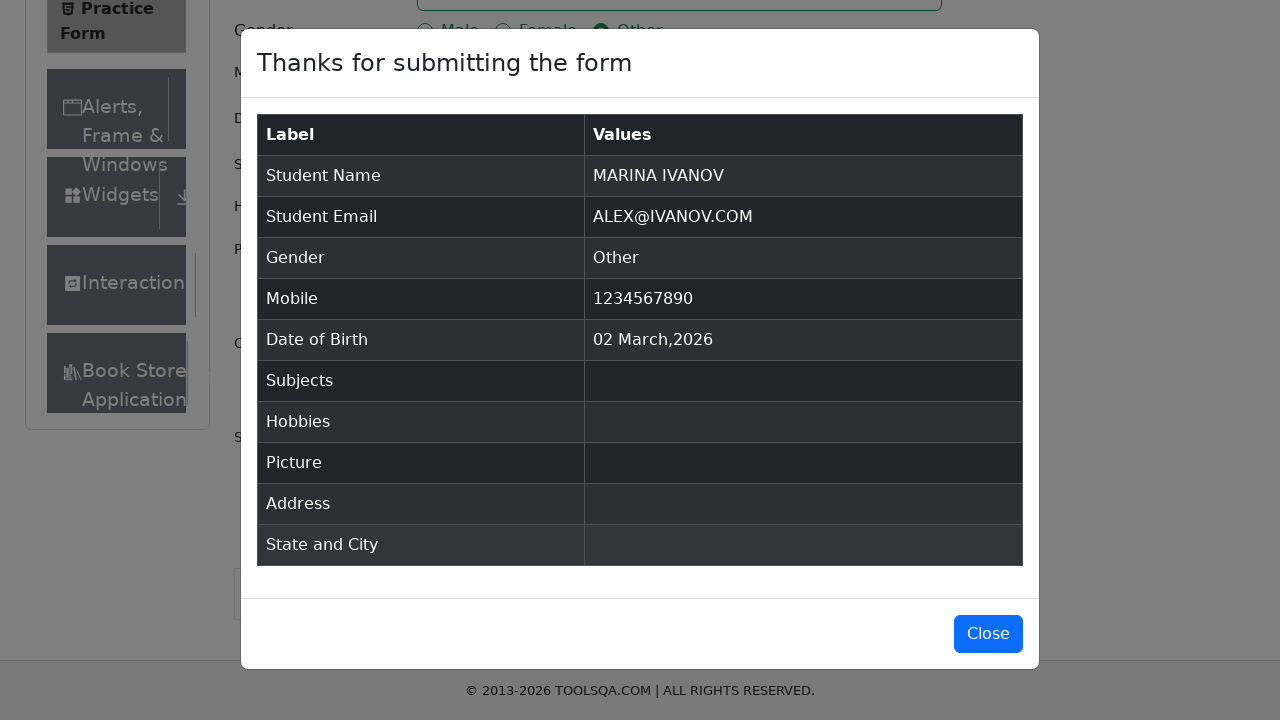

Success modal appeared
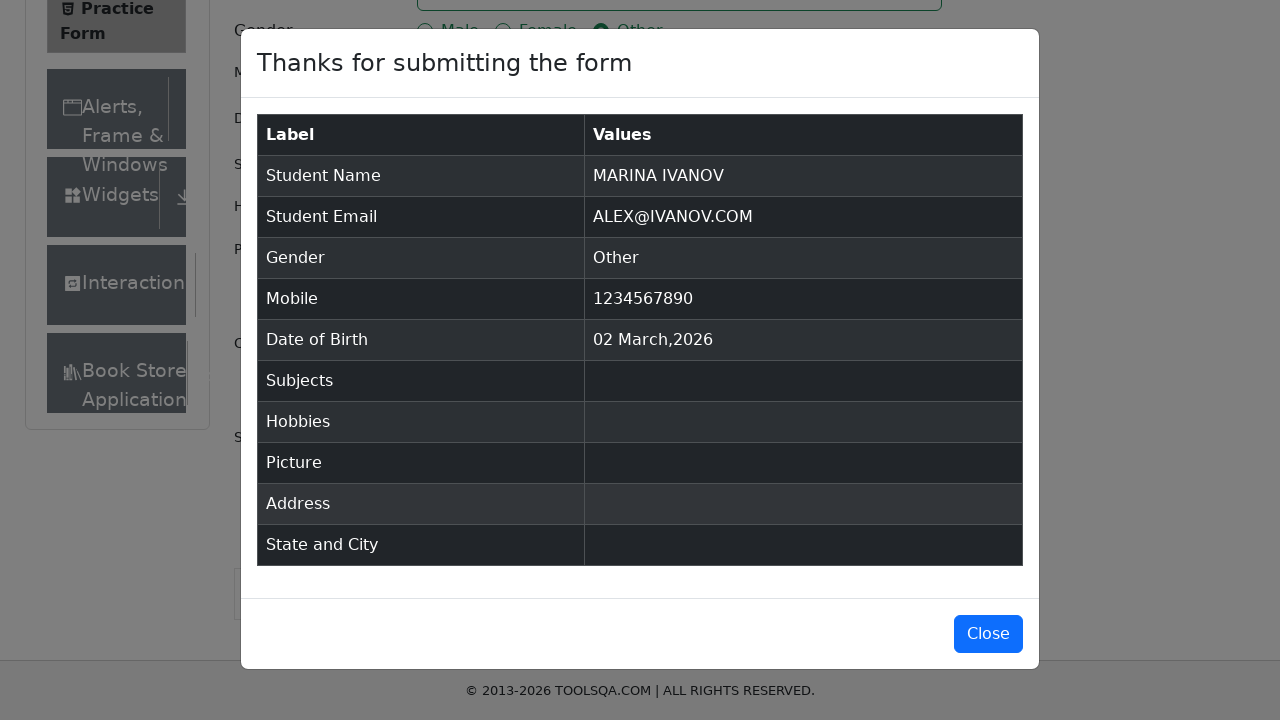

Retrieved success modal title text
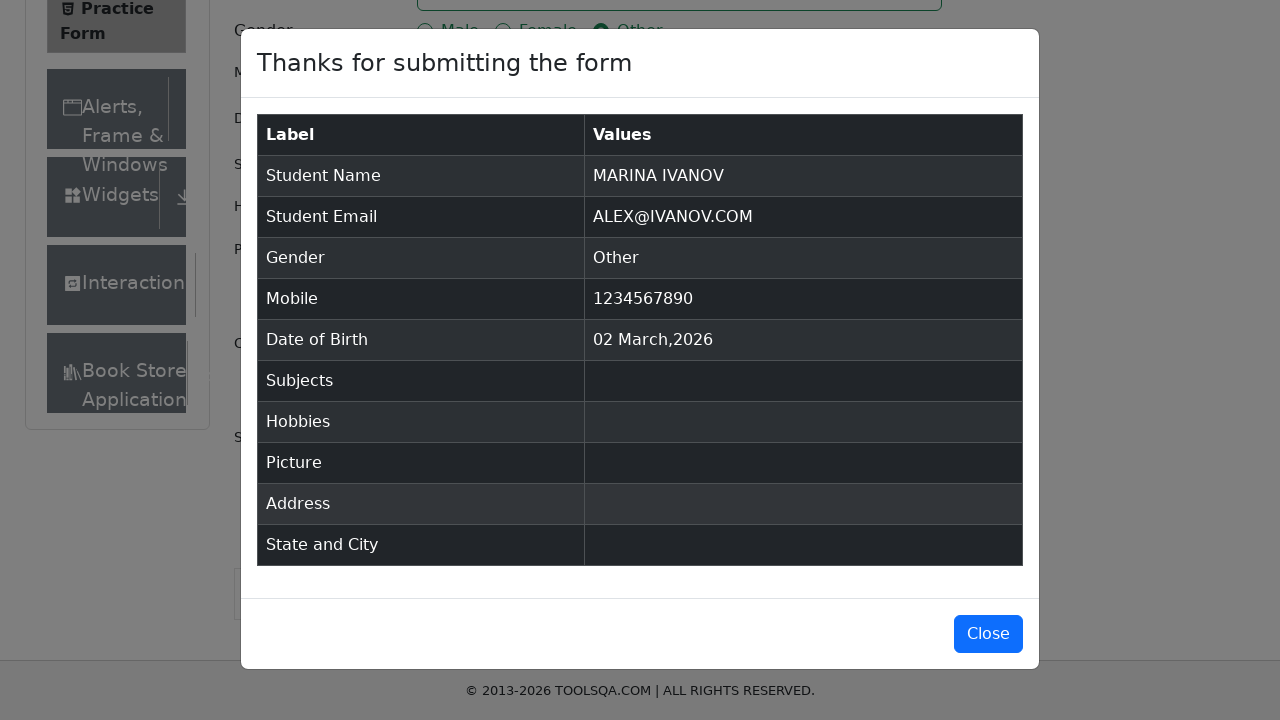

Verified success message: 'Thanks for submitting the form'
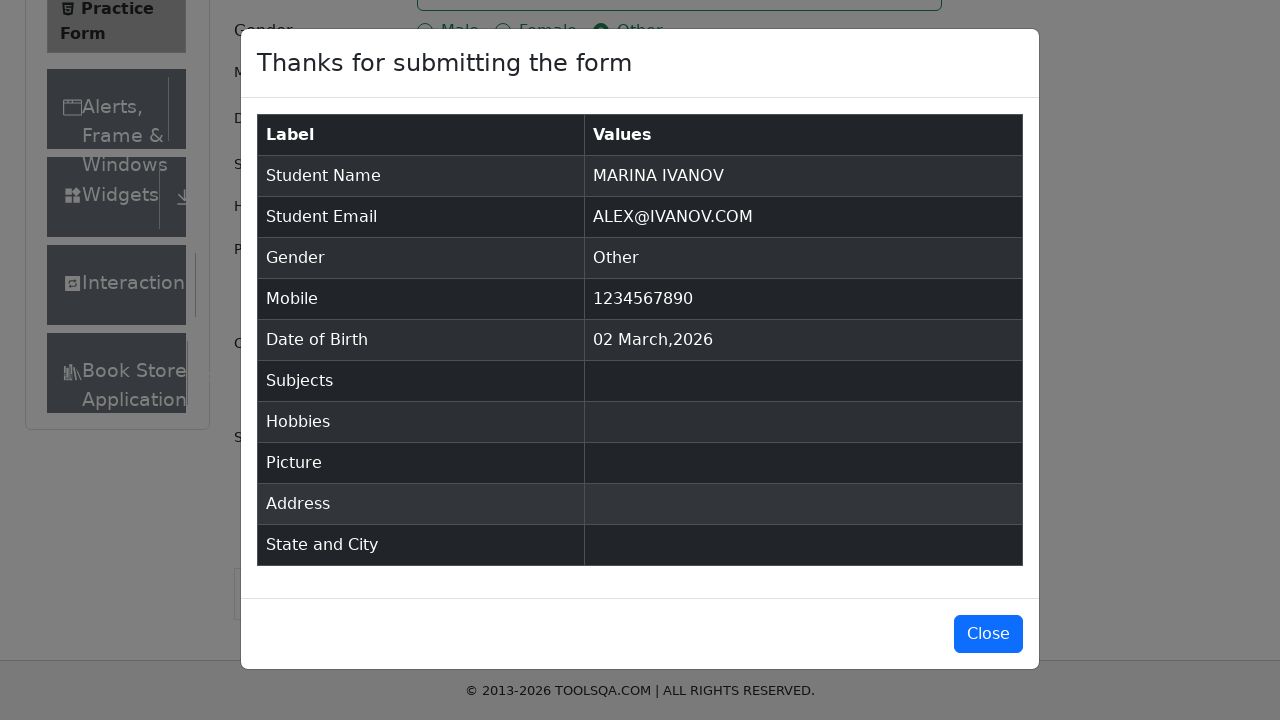

Retrieved email from results table
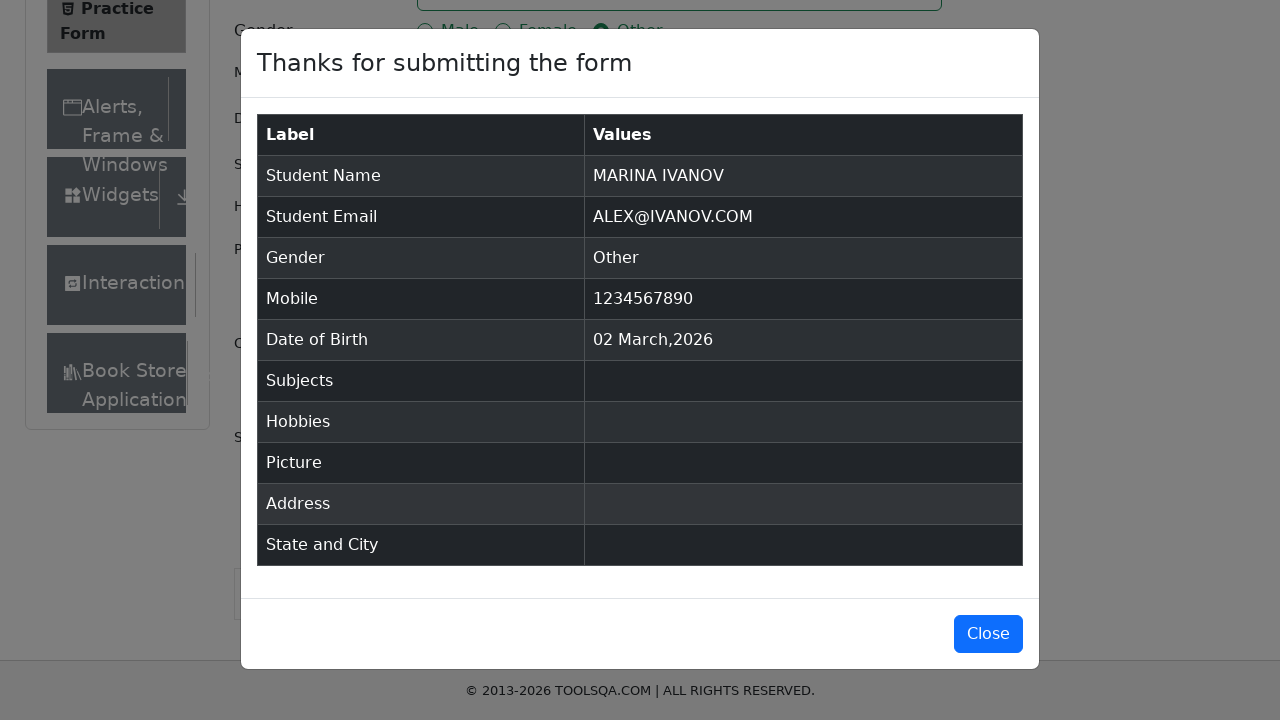

Verified submitted email matches 'ALEX@IVANOV.COM'
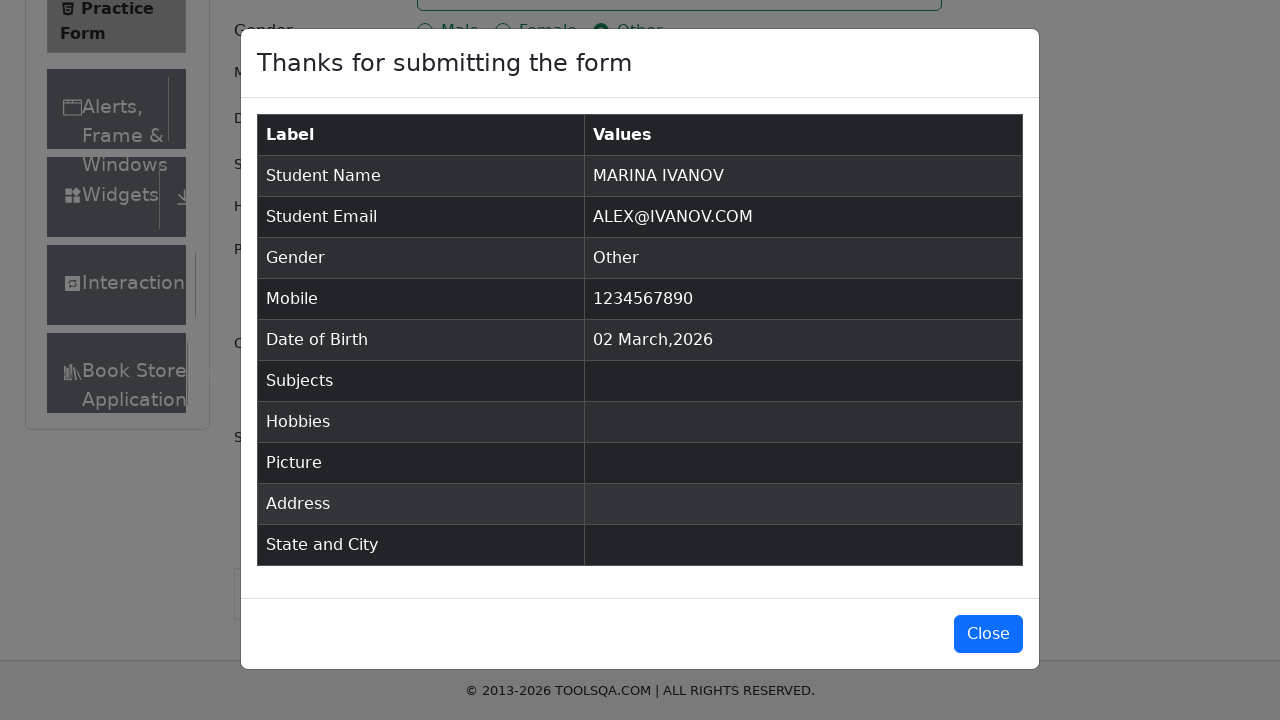

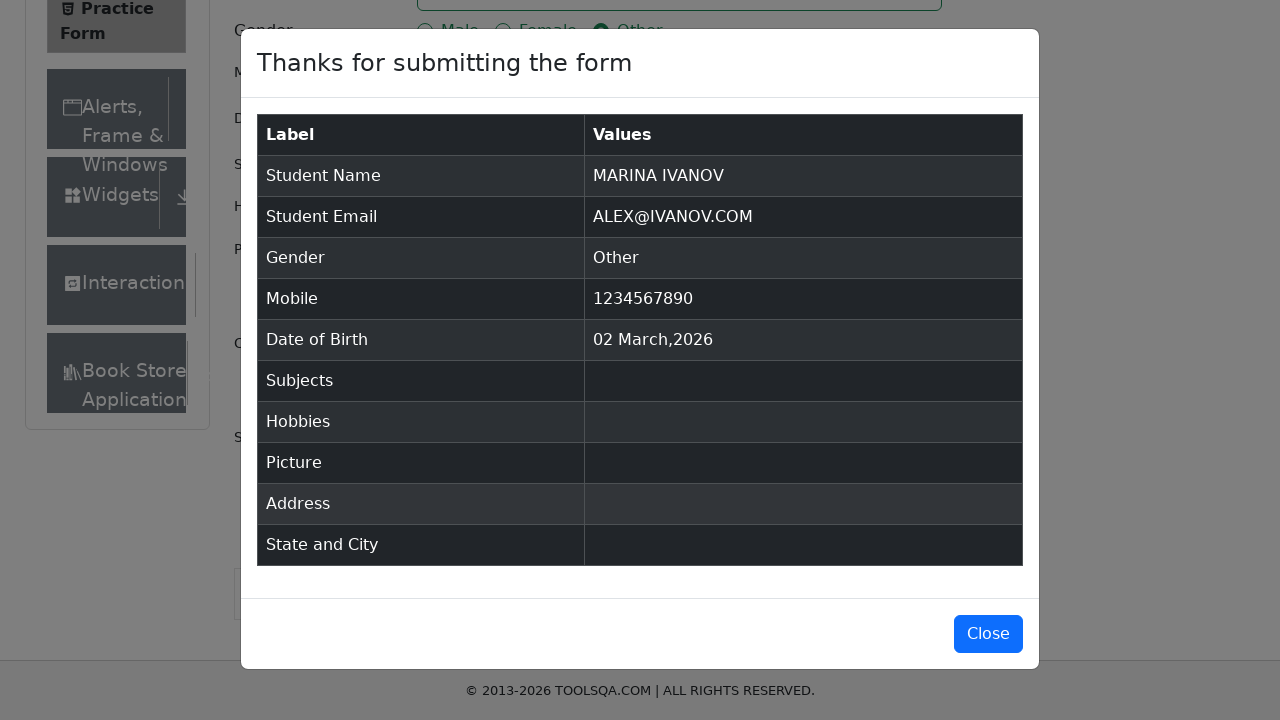